Navigates to Rahul Shetty Academy website and verifies the page loads by checking title and URL

Starting URL: https://rahulshettyacademy.com

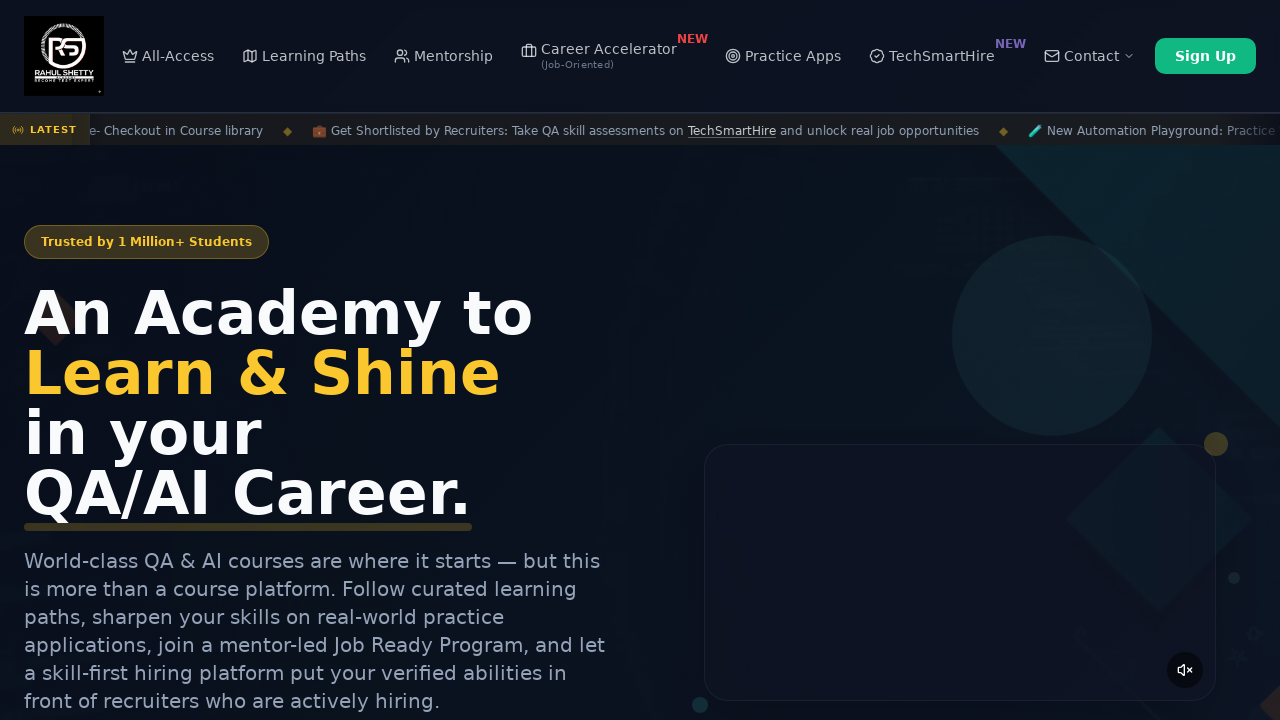

Waited for page to reach domcontentloaded state
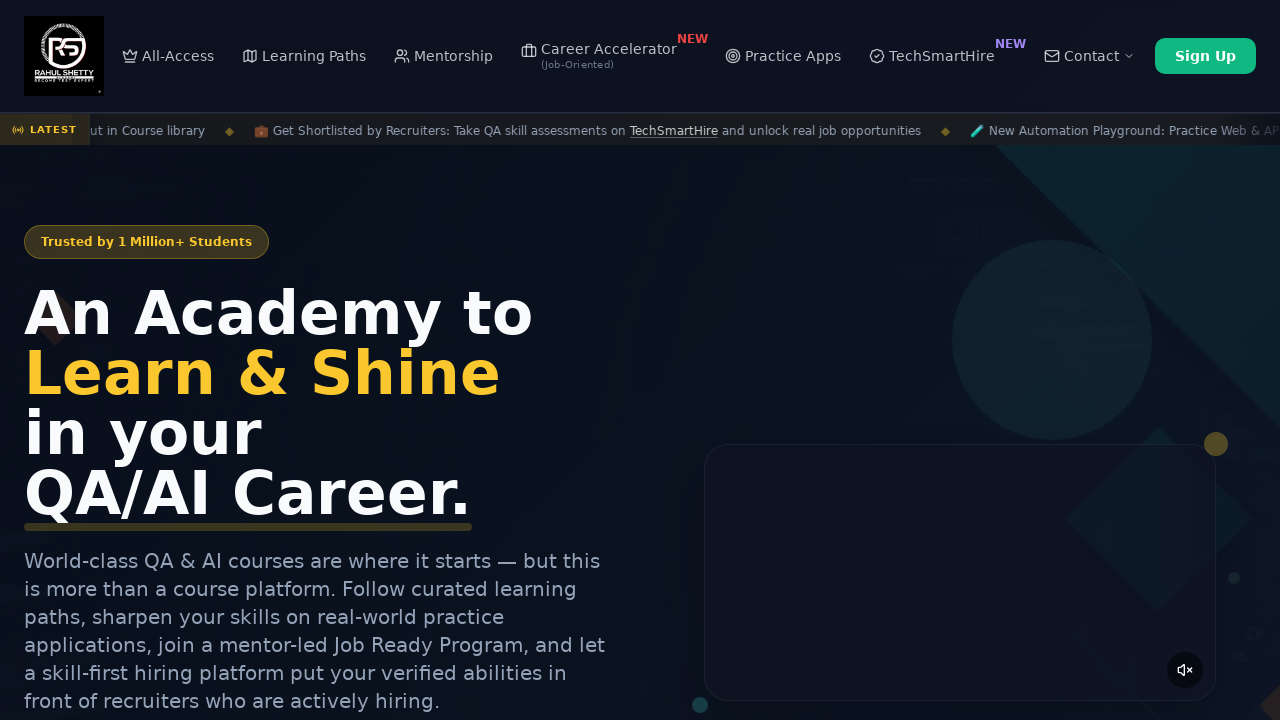

Retrieved page title: 'Rahul Shetty Academy | QA Automation, Playwright, AI Testing & Online Training'
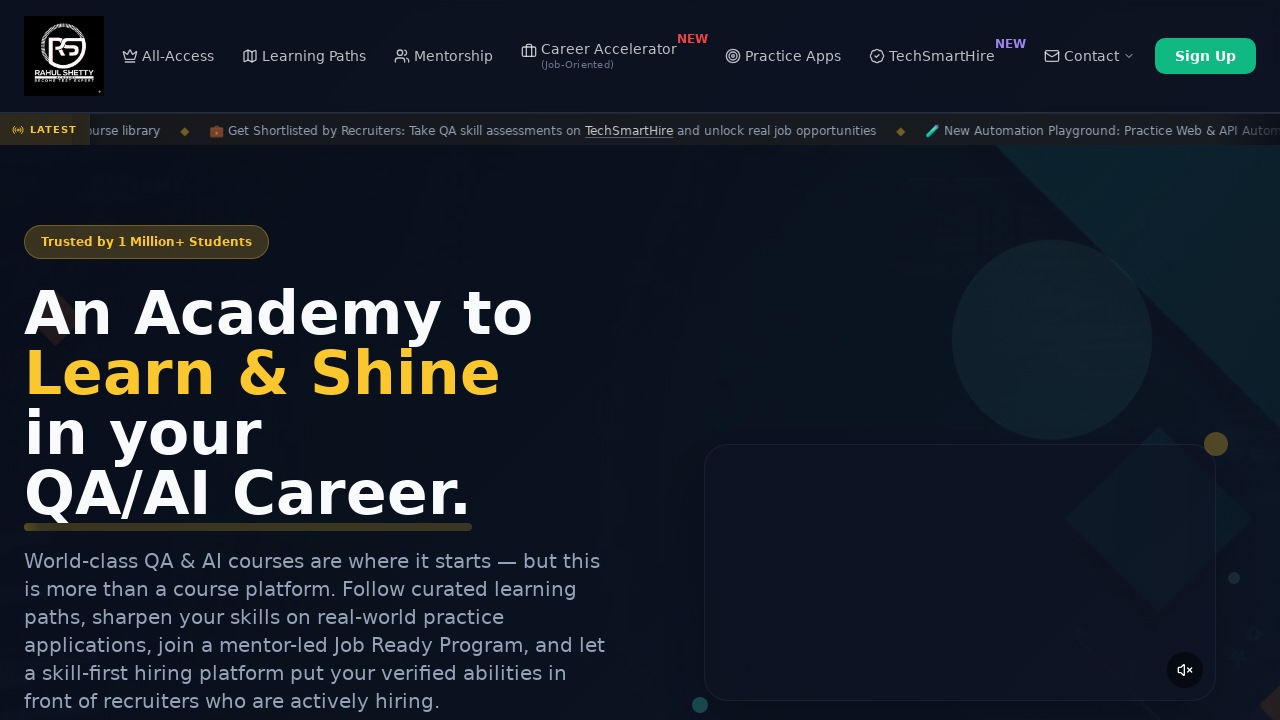

Retrieved current URL: 'https://rahulshettyacademy.com/'
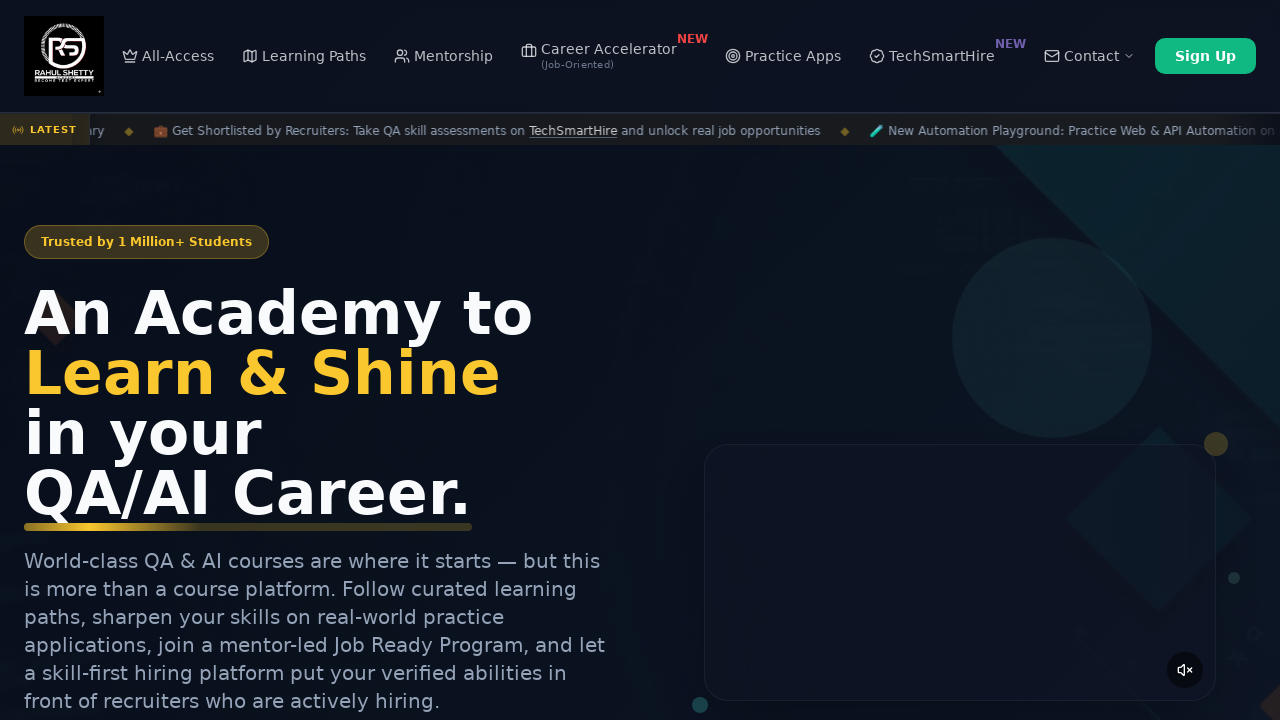

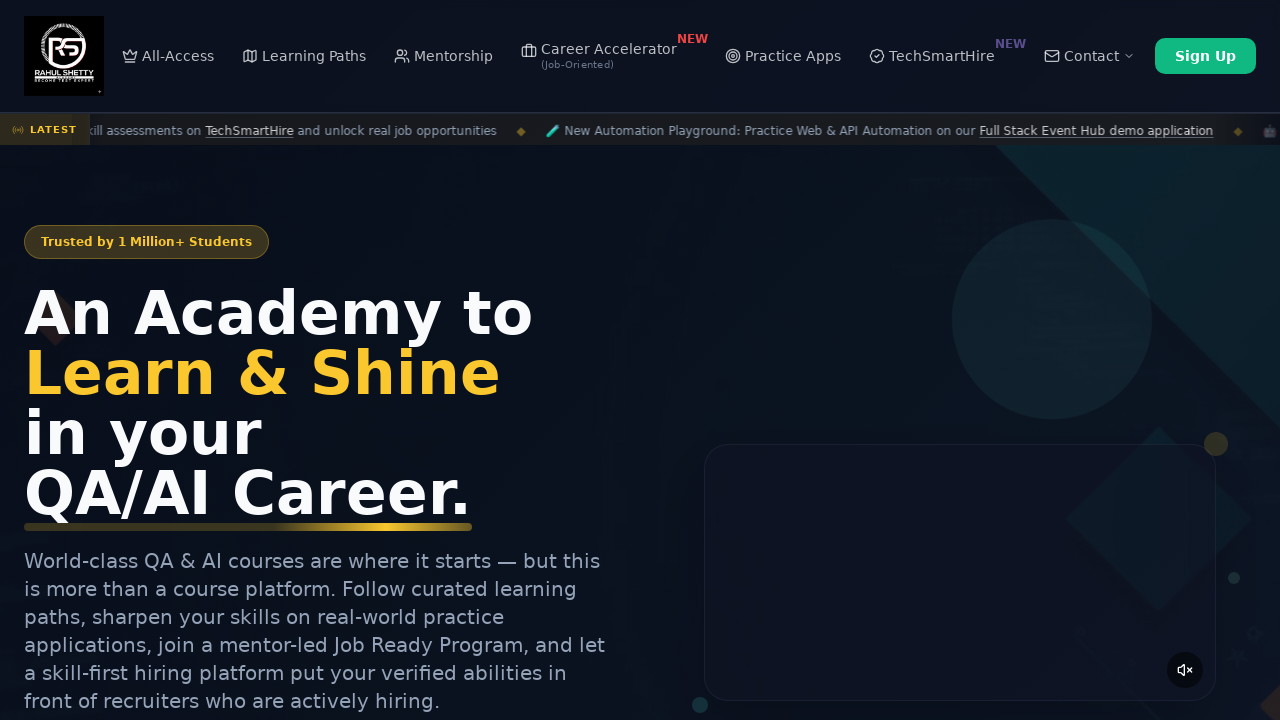